Tests drawing a signature on a canvas element using complex mouse movements including click-and-drag actions

Starting URL: https://signature-generator.com/draw-signature/

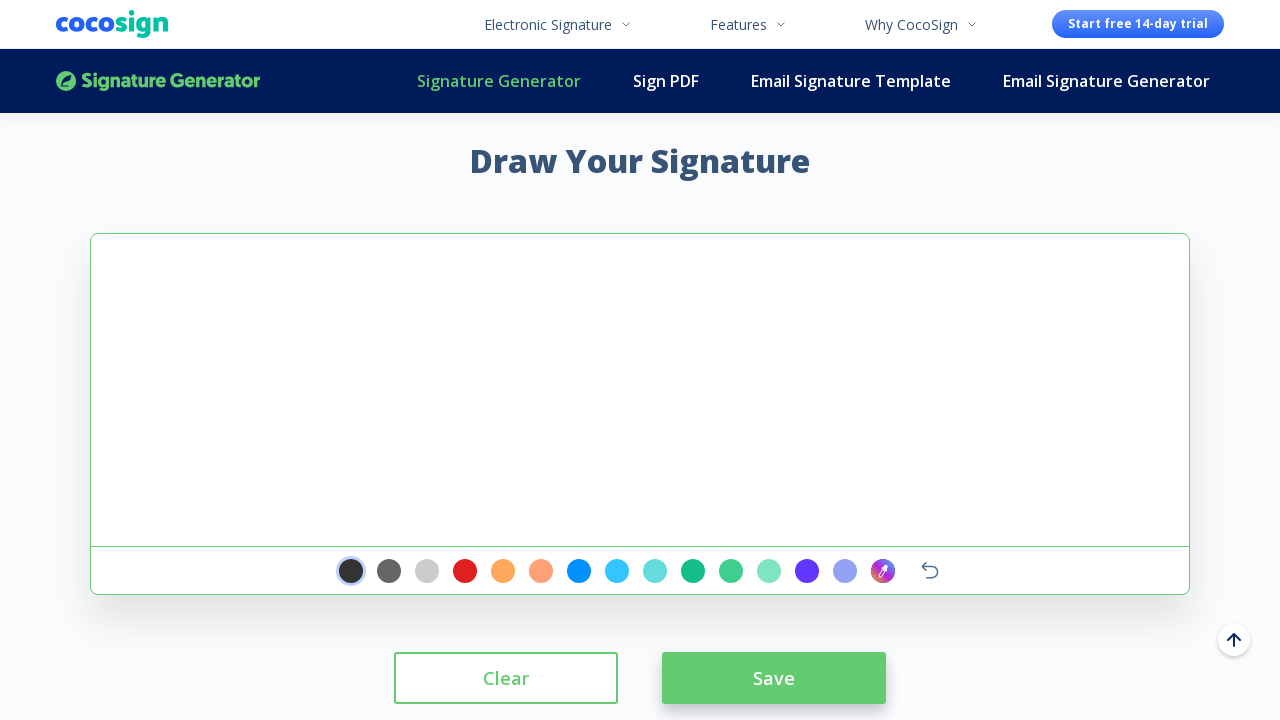

Located signature canvas element
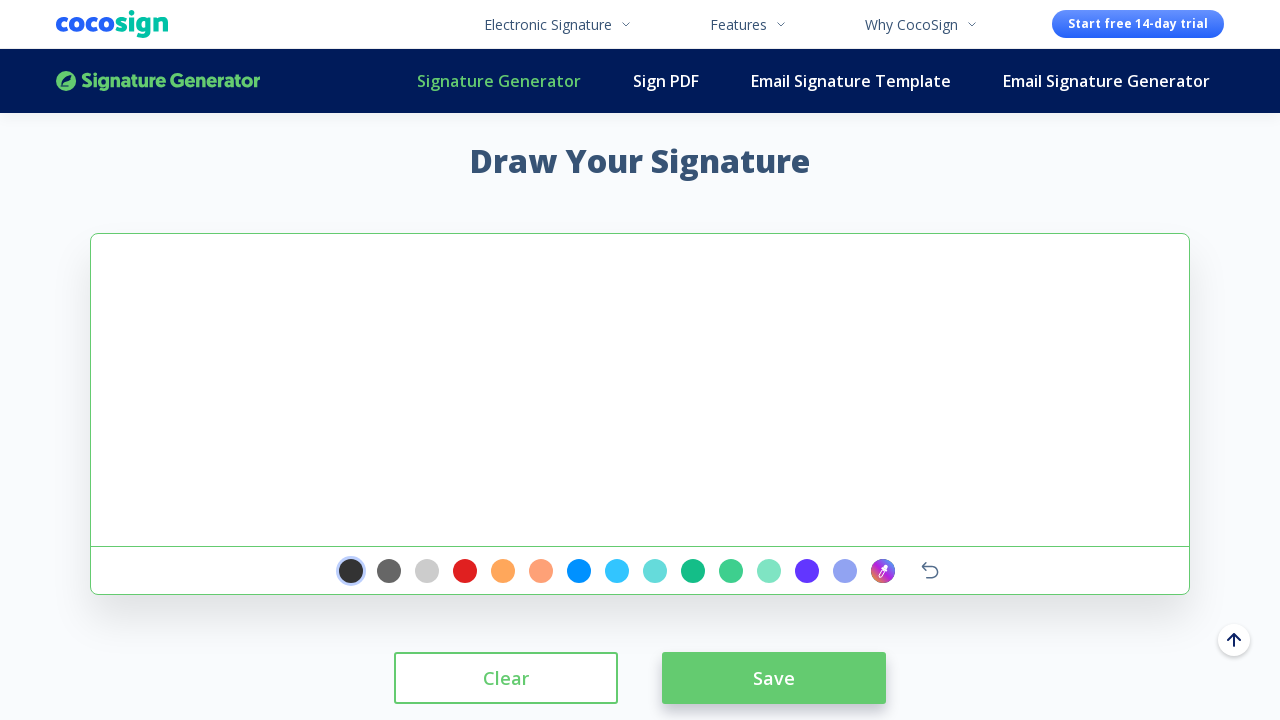

Retrieved canvas bounding box coordinates
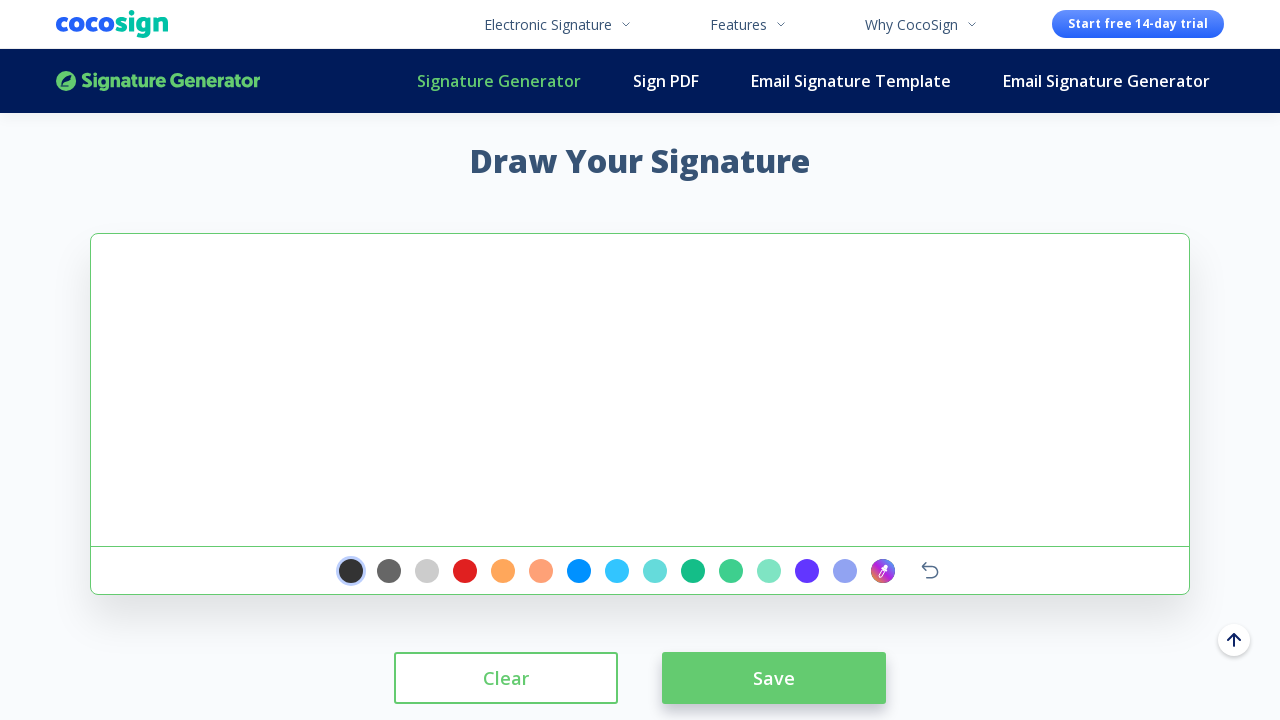

Moved mouse to center of canvas at (640, 390)
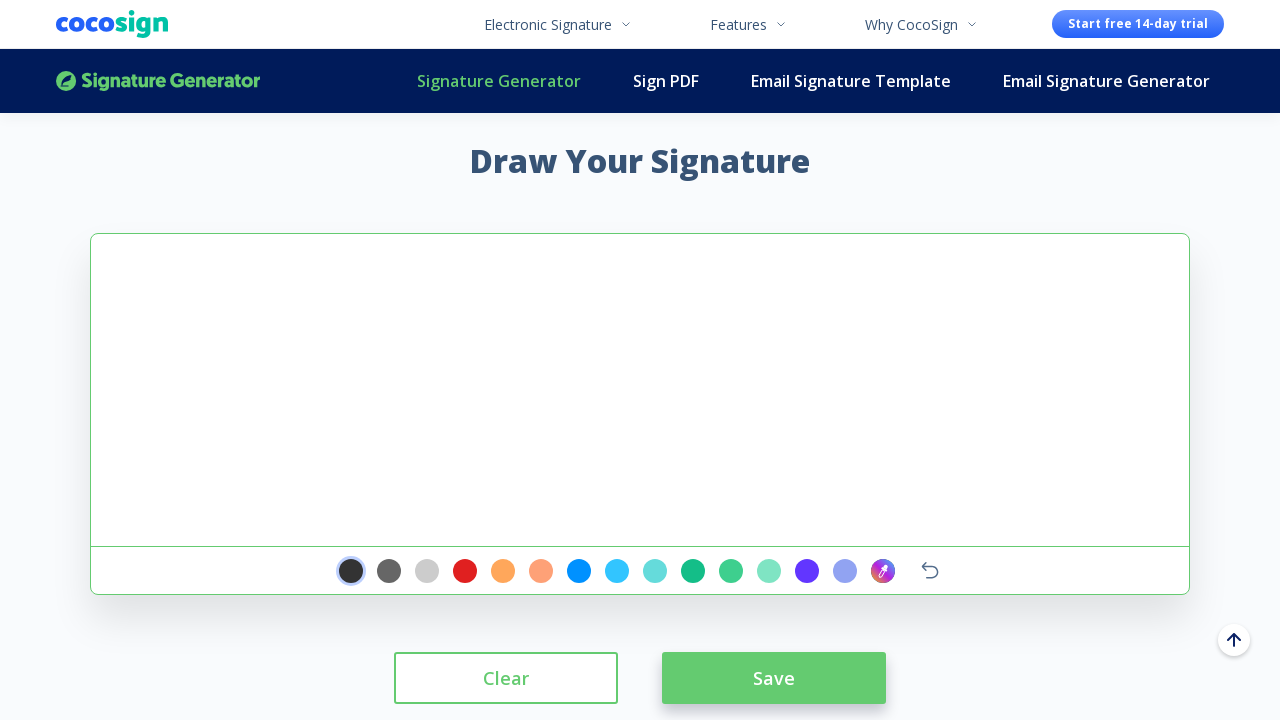

Pressed mouse button down to start drawing at (640, 390)
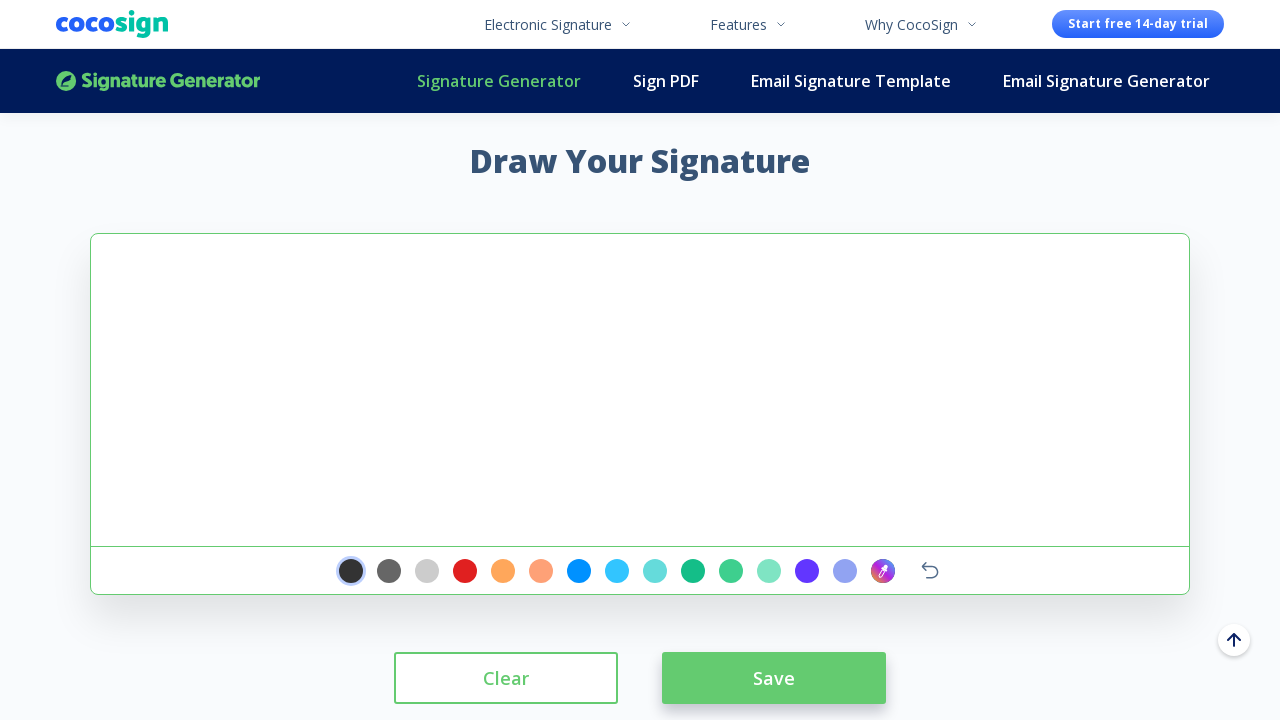

Moved mouse to first stroke position at (670, 400)
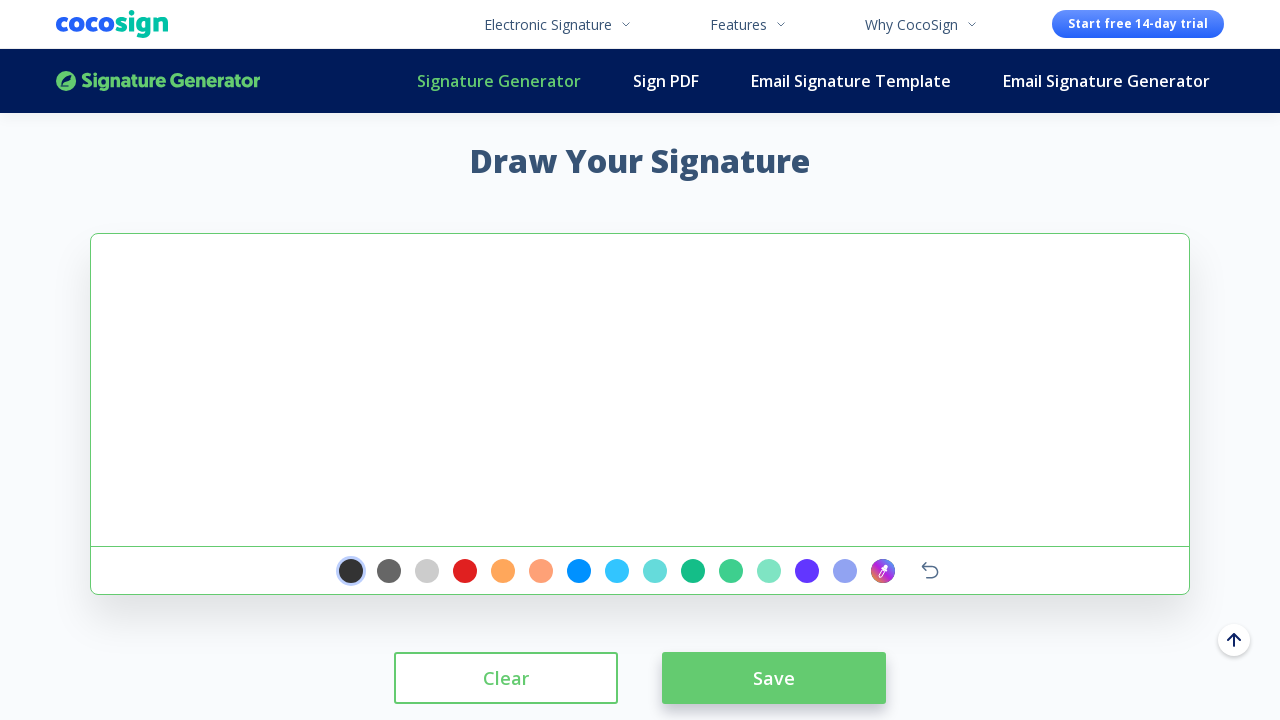

Moved mouse to second stroke position at (470, 350)
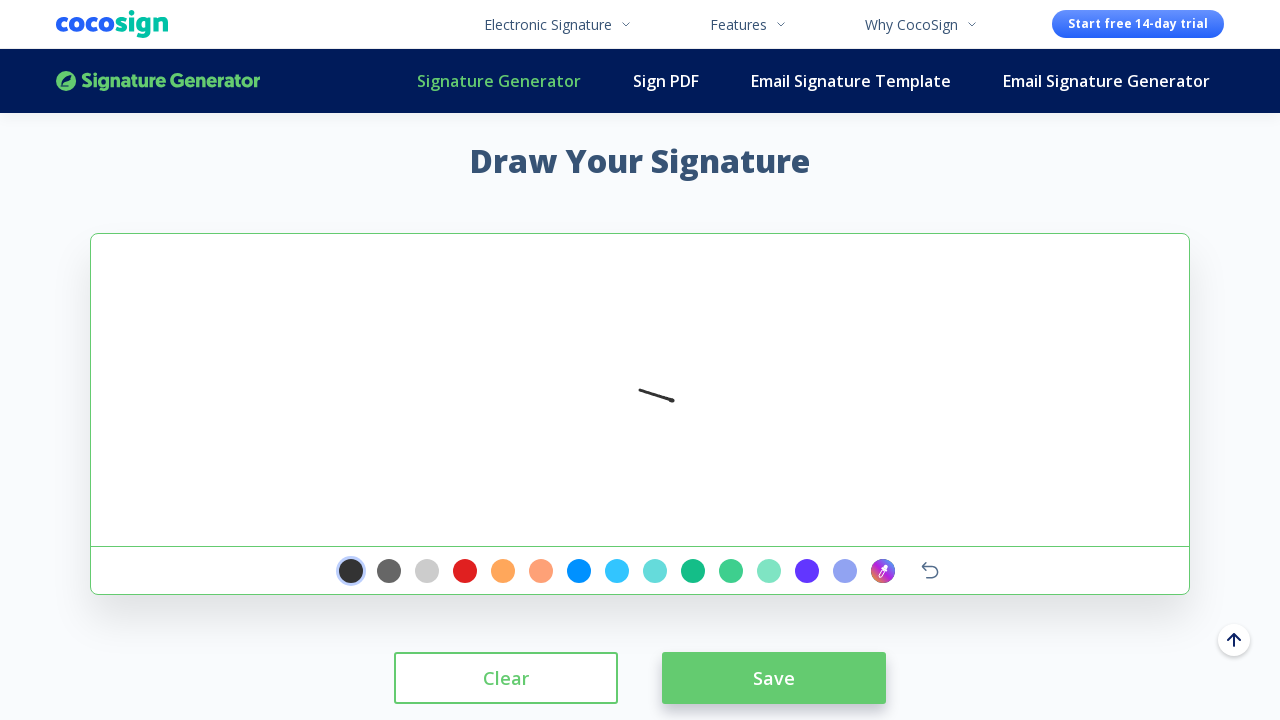

Moved mouse to third stroke position at (520, 300)
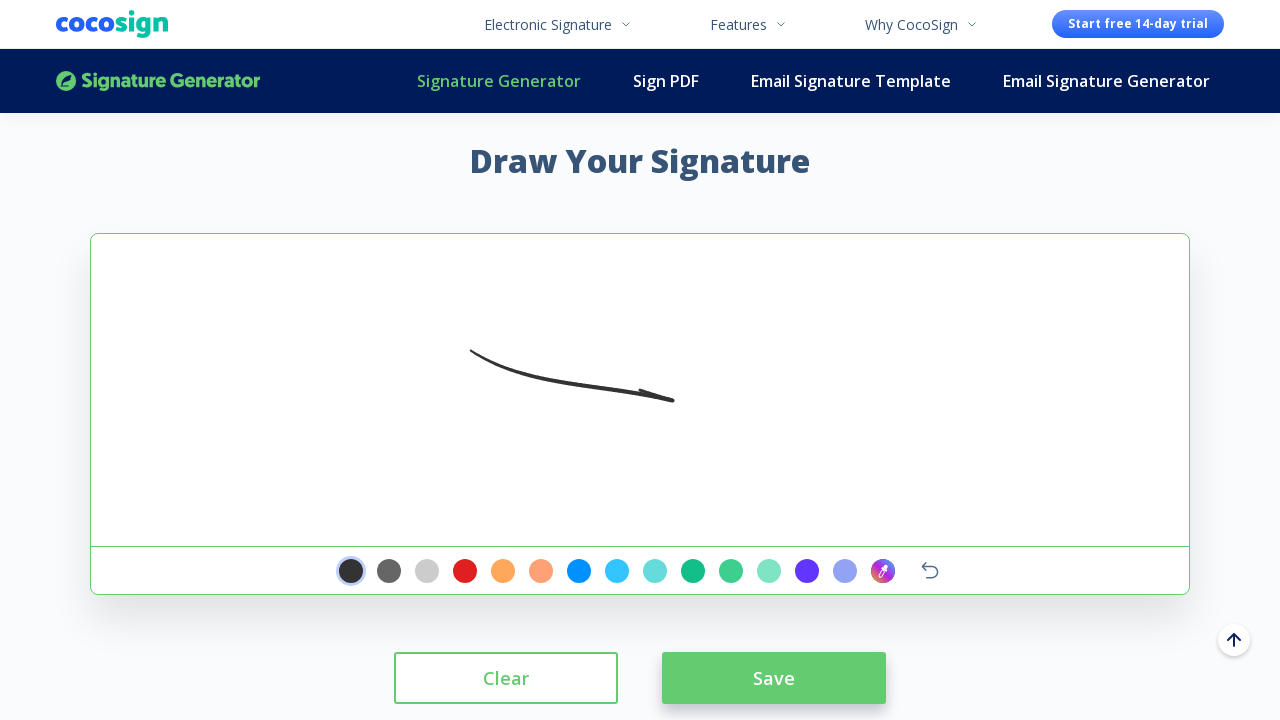

Moved mouse to fourth stroke position at (570, 250)
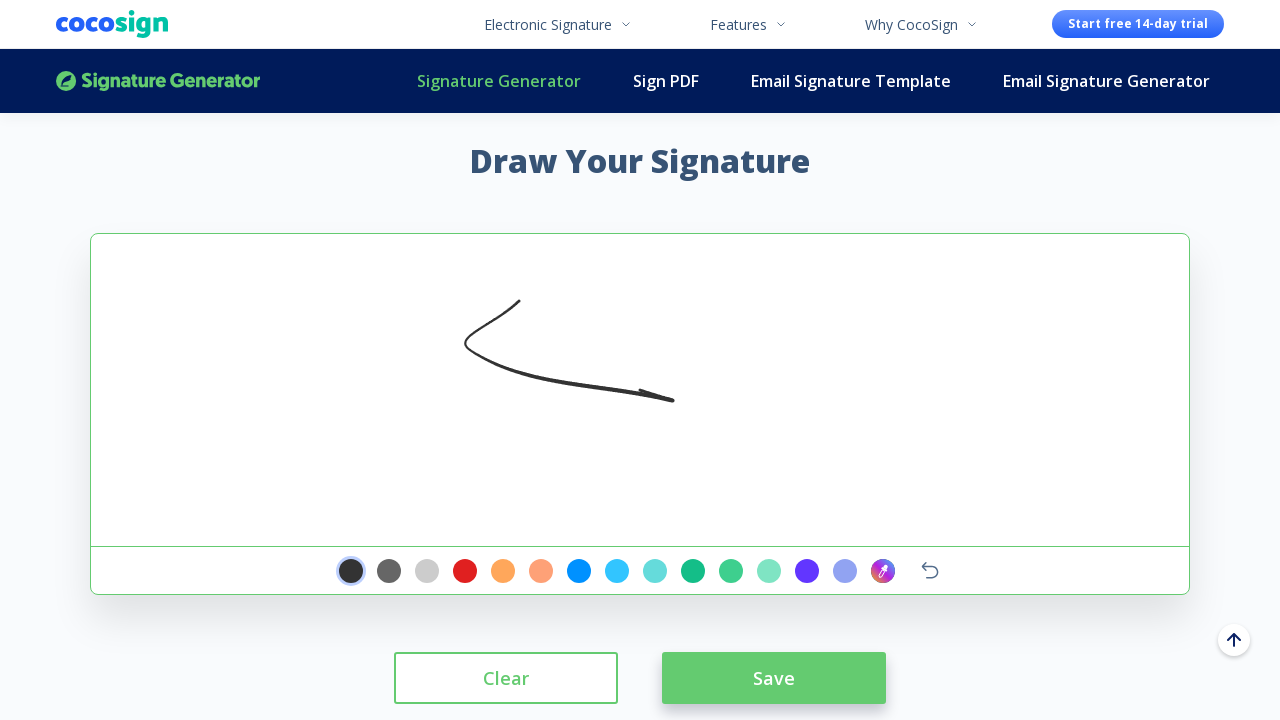

Moved mouse to final stroke position at (573, 253)
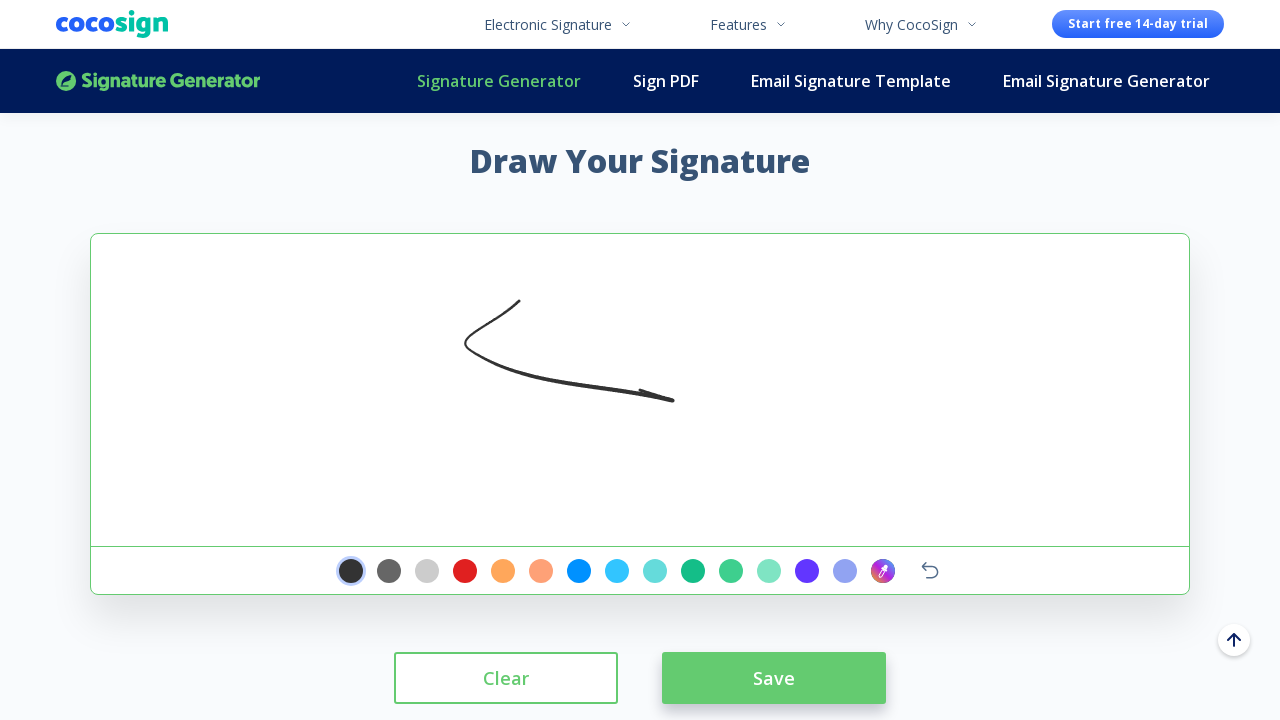

Released mouse button to complete signature drawing at (573, 253)
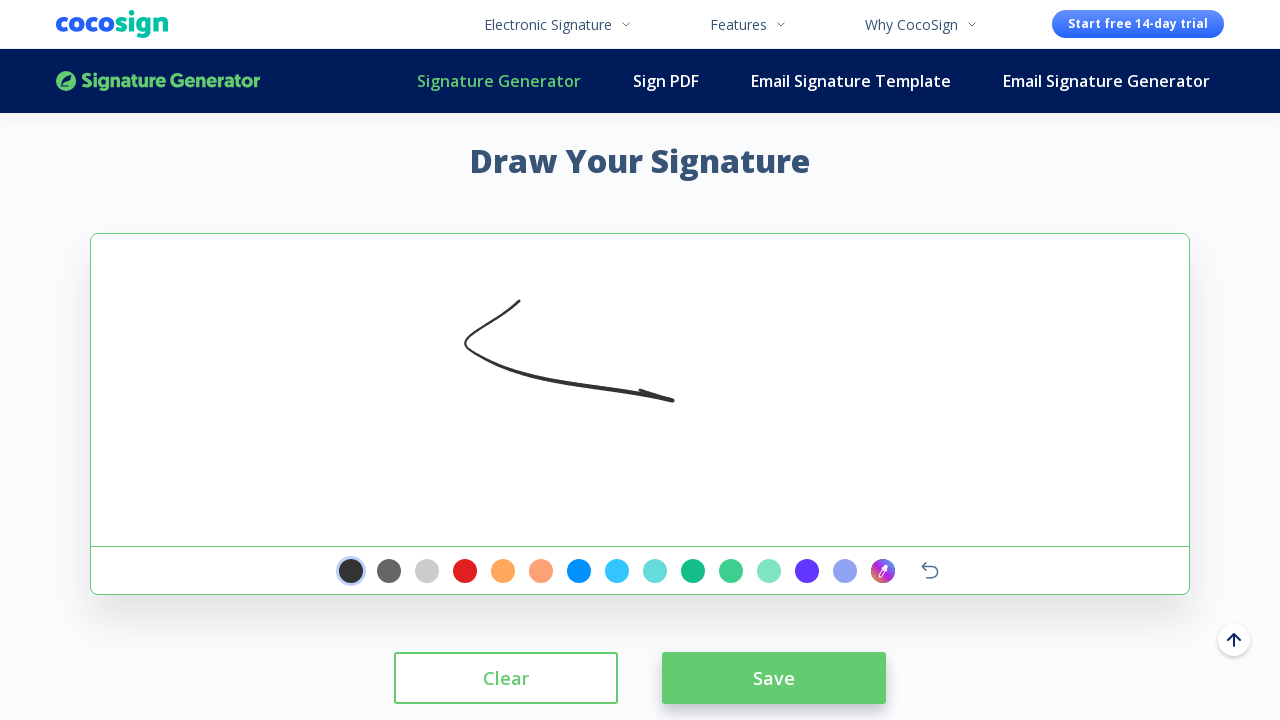

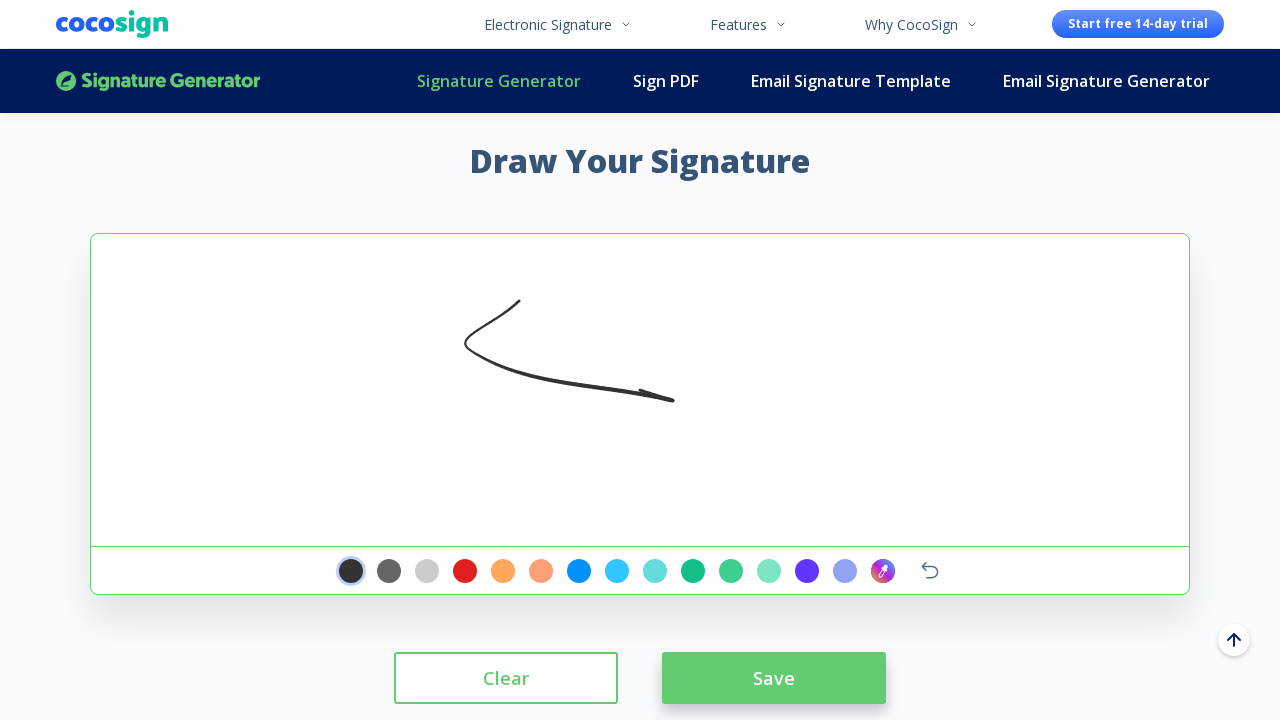